Tests clicking the "Get started" link and verifies the Installation heading is visible on the resulting page

Starting URL: https://playwright.dev/

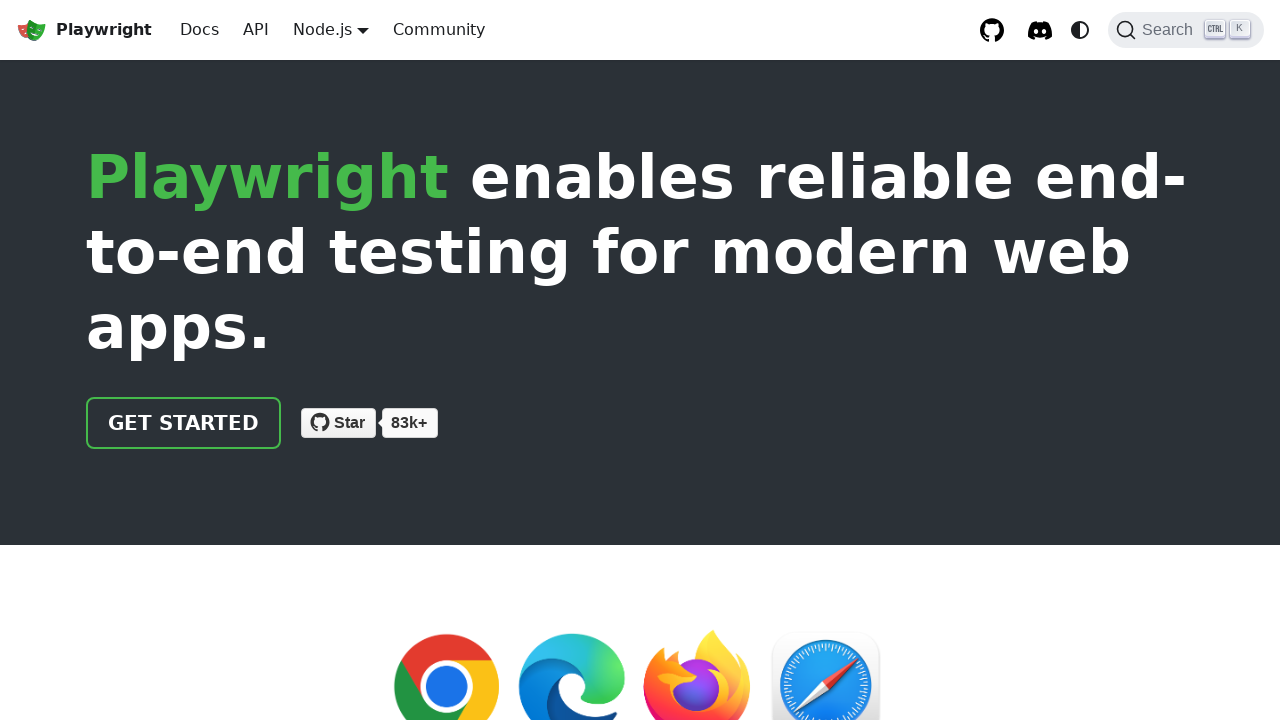

Clicked 'Get started' link at (184, 423) on internal:role=link[name="Get started"i]
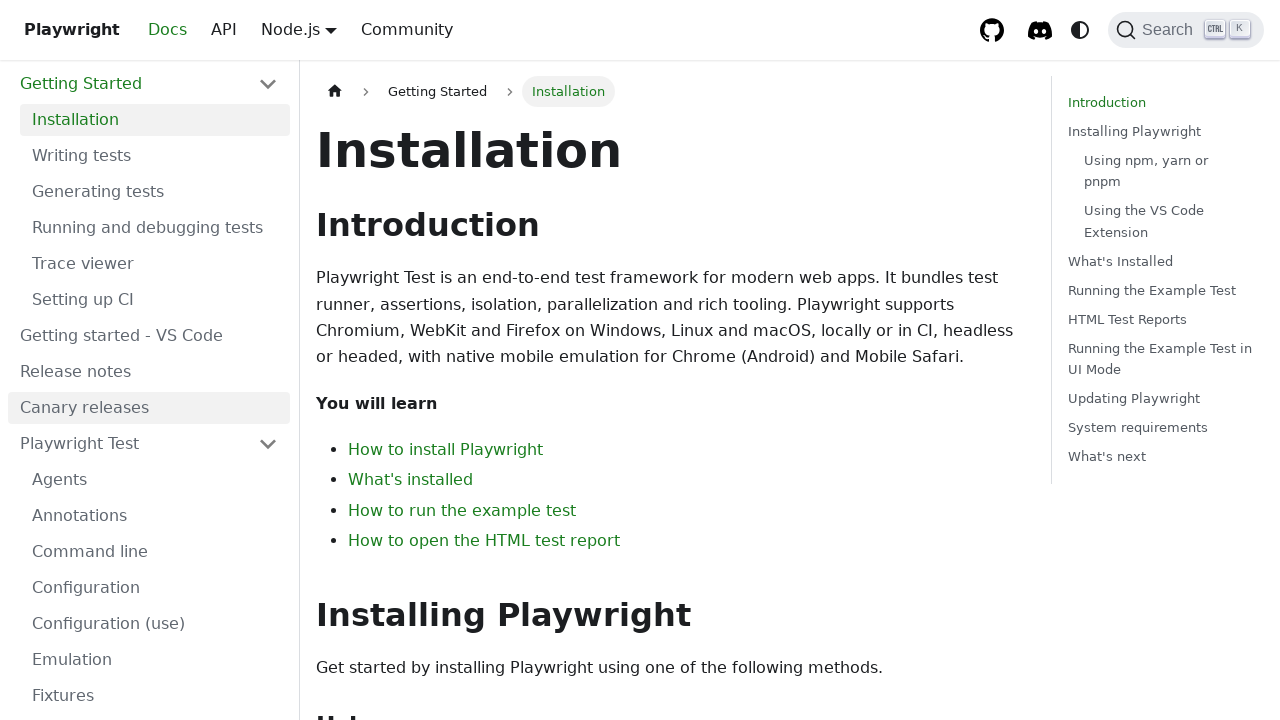

Verified Installation heading is visible on the page
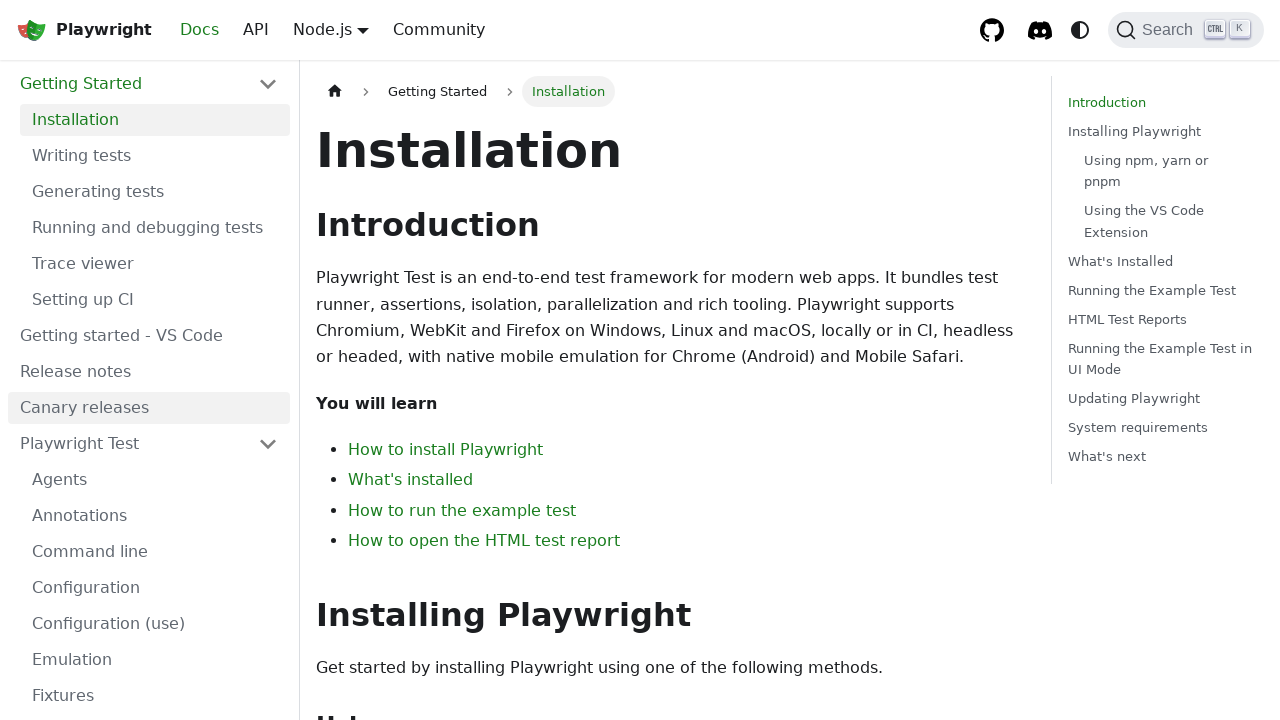

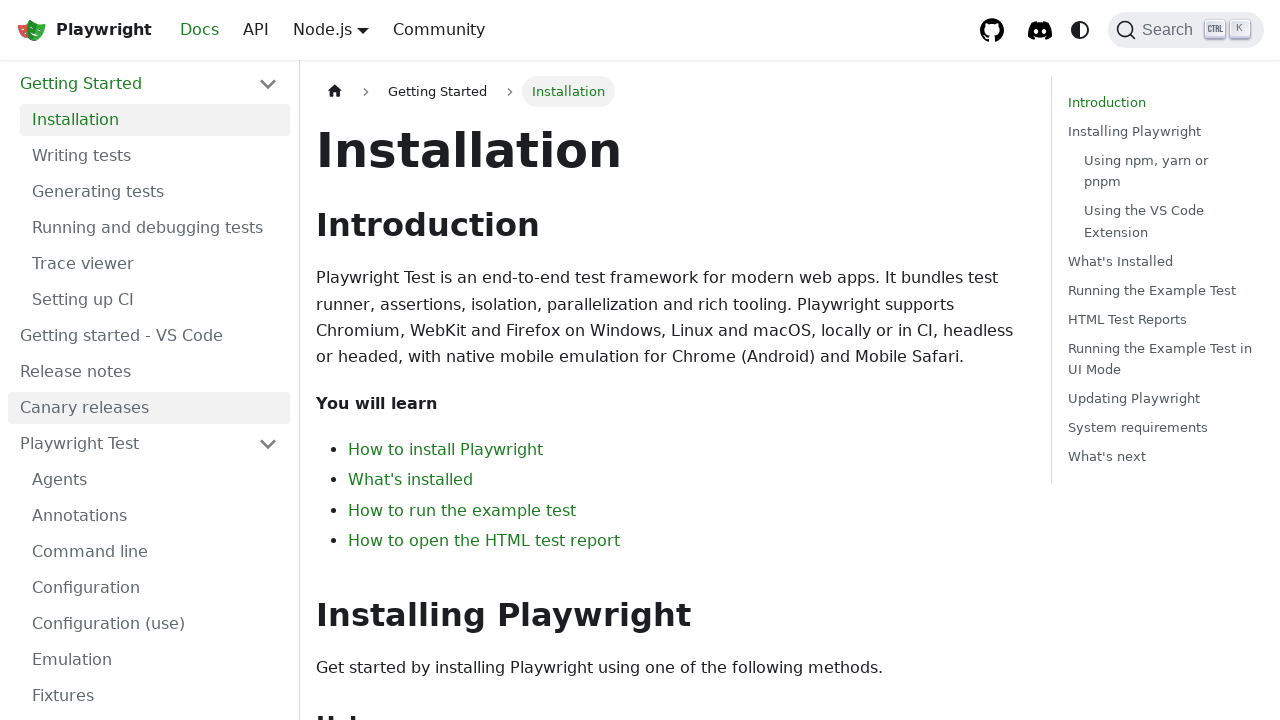